Tests clicking a button with dynamic ID by using CSS selector to find the button with primary styling

Starting URL: http://uitestingplayground.com/dynamicid

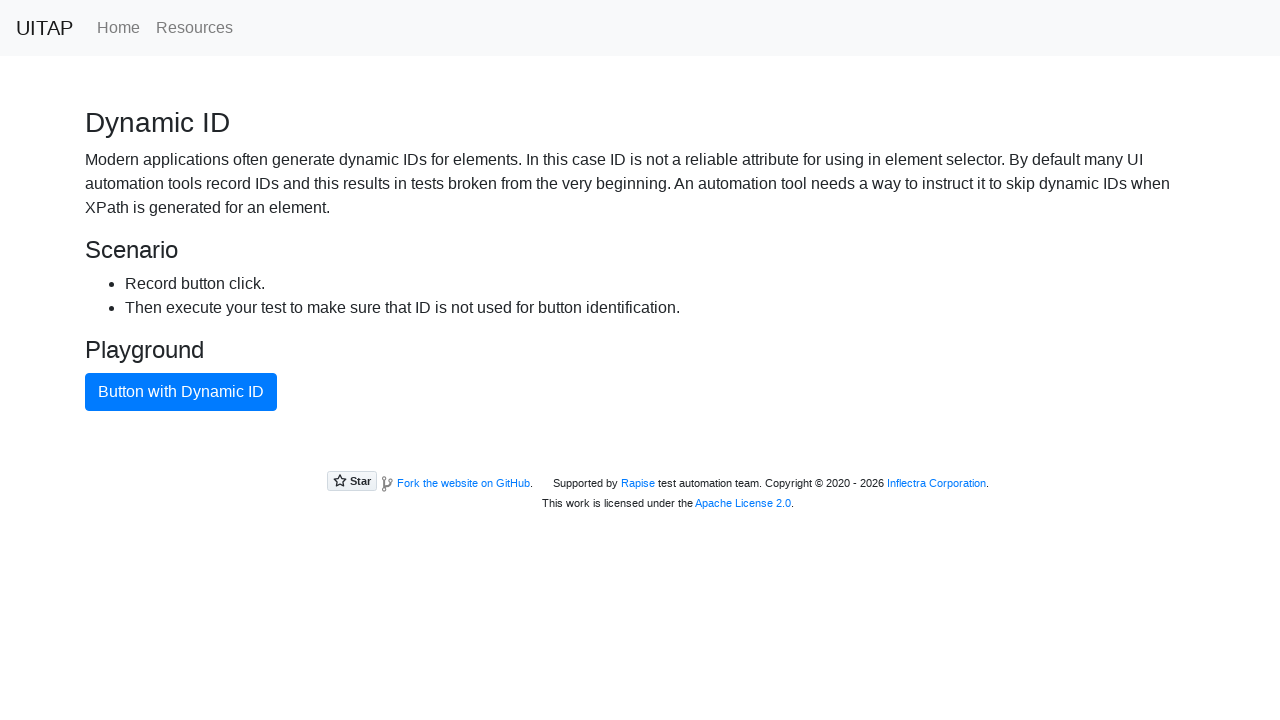

Clicked the primary button with dynamic ID using CSS selector at (181, 392) on .btn.btn-primary
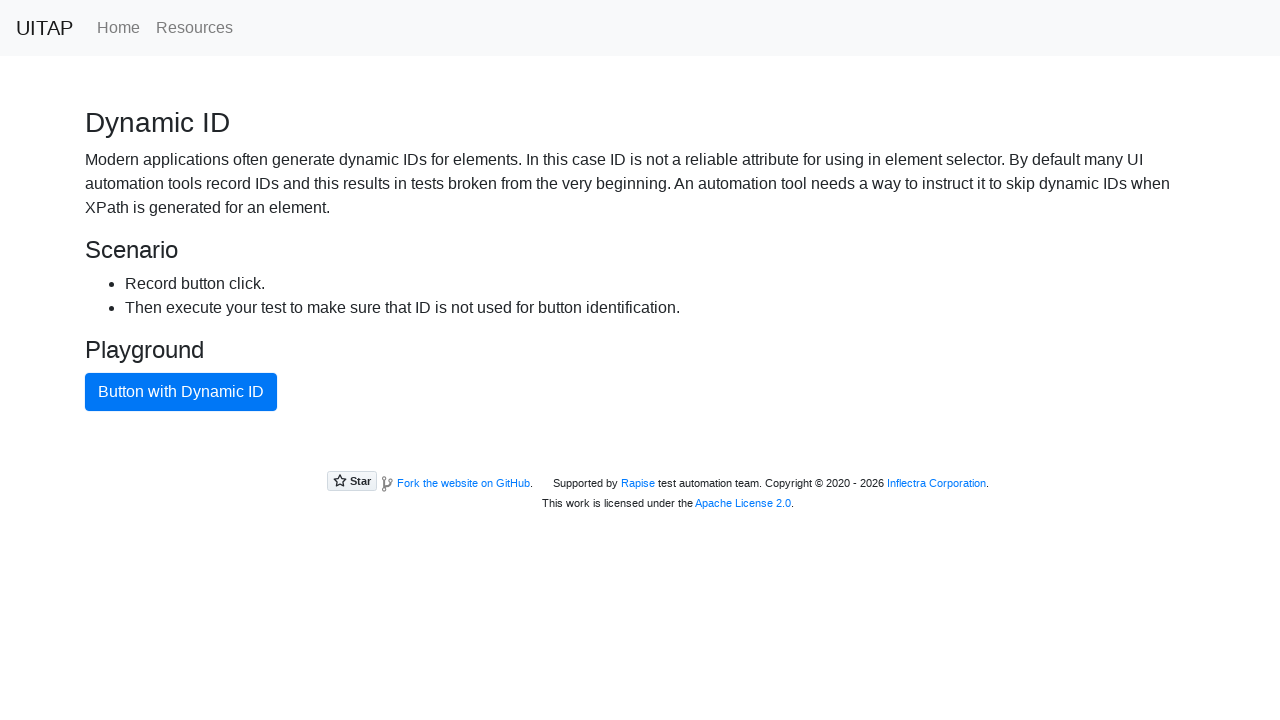

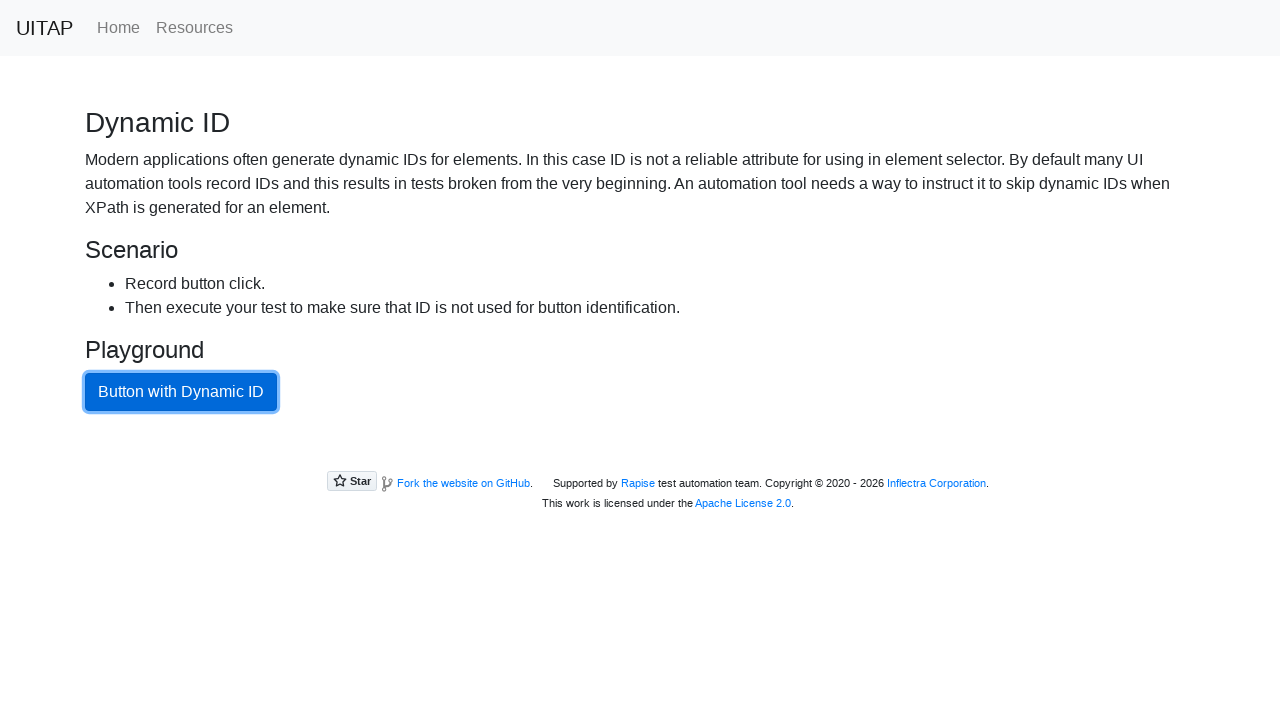